Tests the Input Form Submit functionality by filling out all form fields including name, email, password, company details, address, and country selection, then submitting the form.

Starting URL: https://www.lambdatest.com/selenium-playground

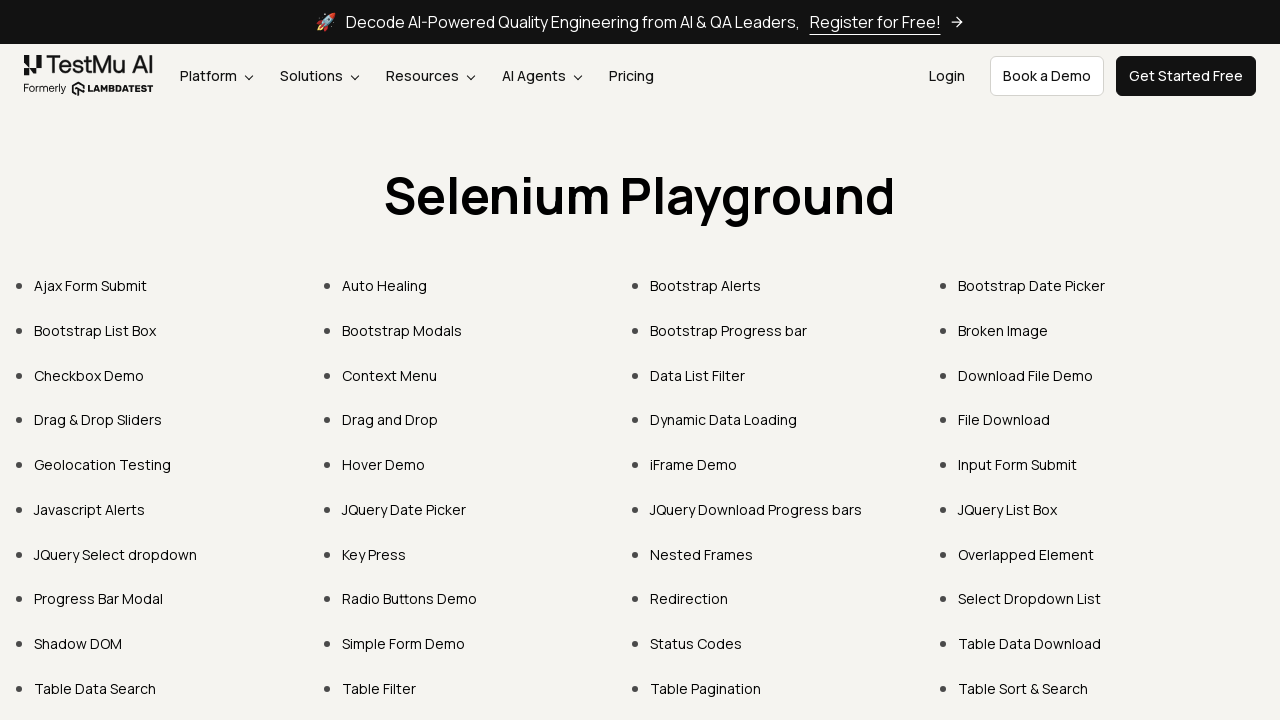

Clicked on Input Form Submit link at (1018, 464) on text=Input Form Submit
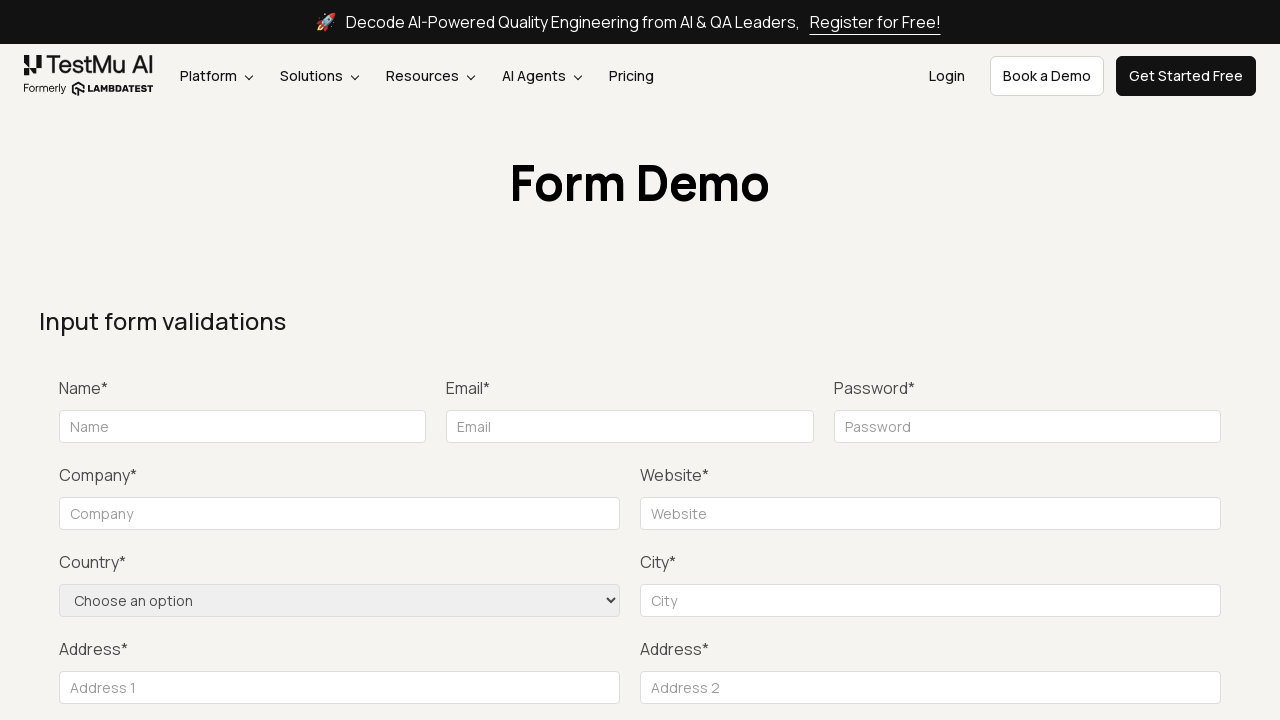

Form loaded successfully
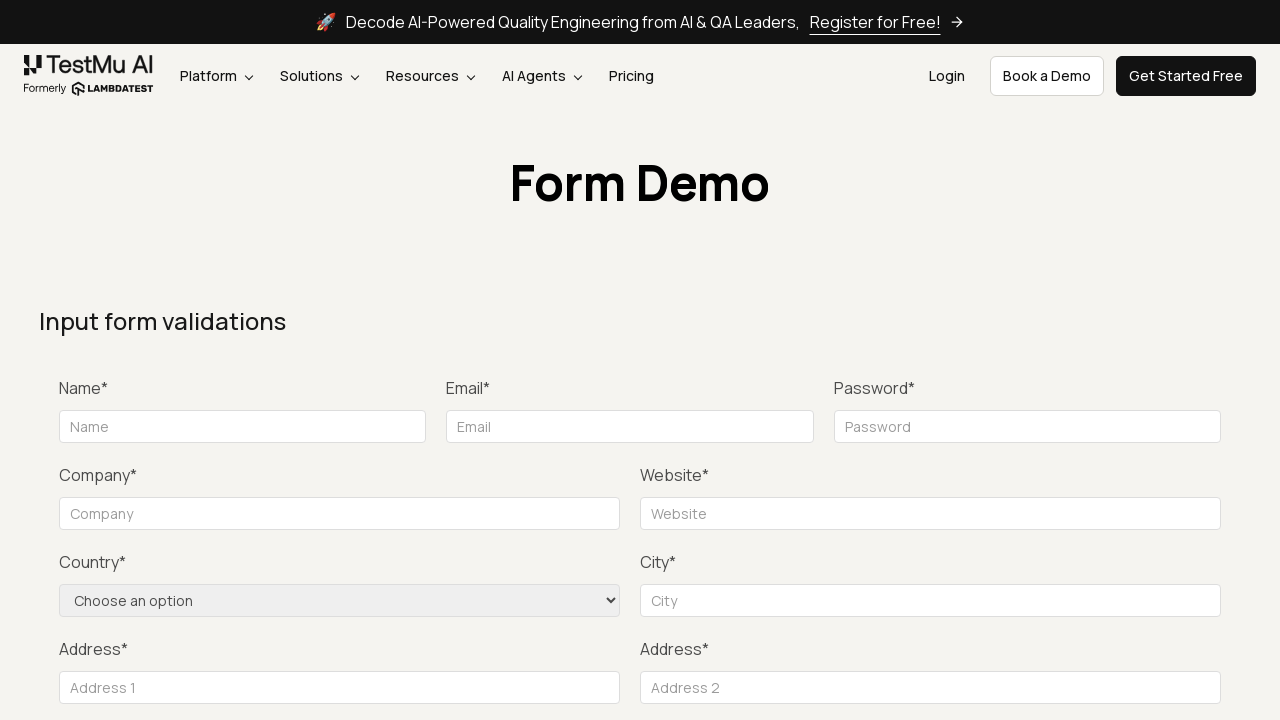

Clicked submit button to trigger validation at (1131, 360) on .selenium_btn
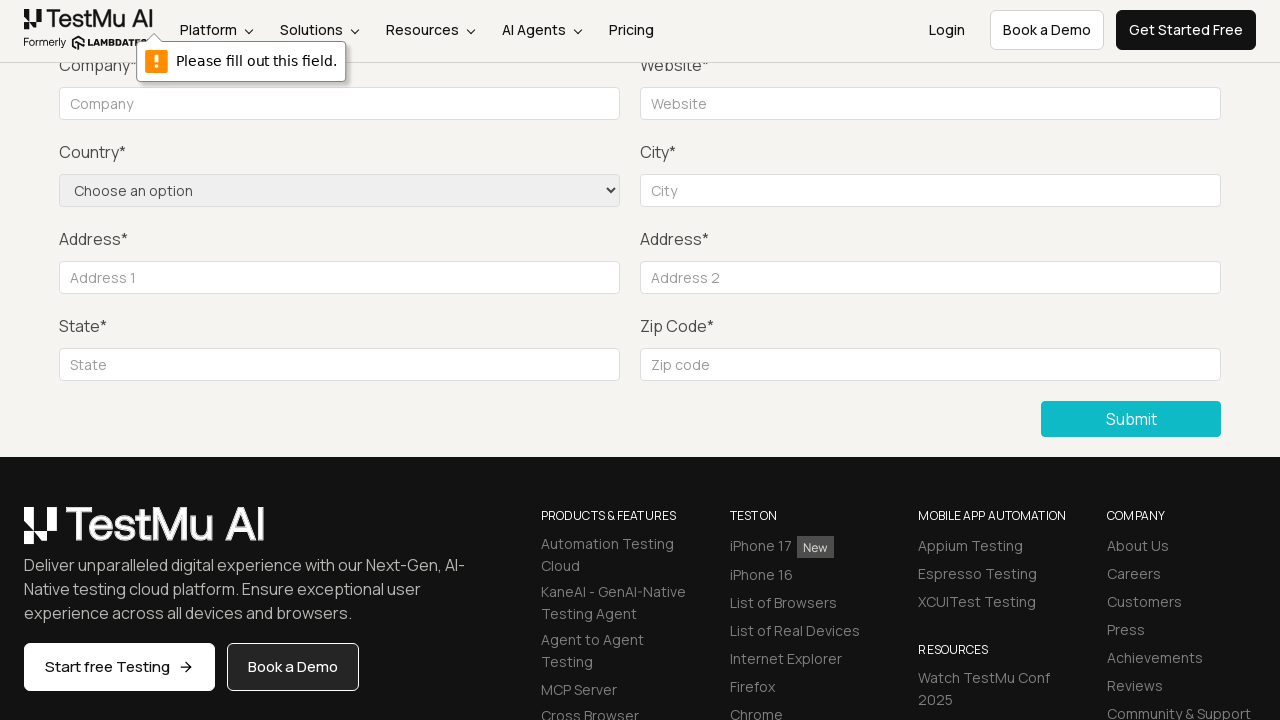

Filled name field with 'Sagar D.' on #name
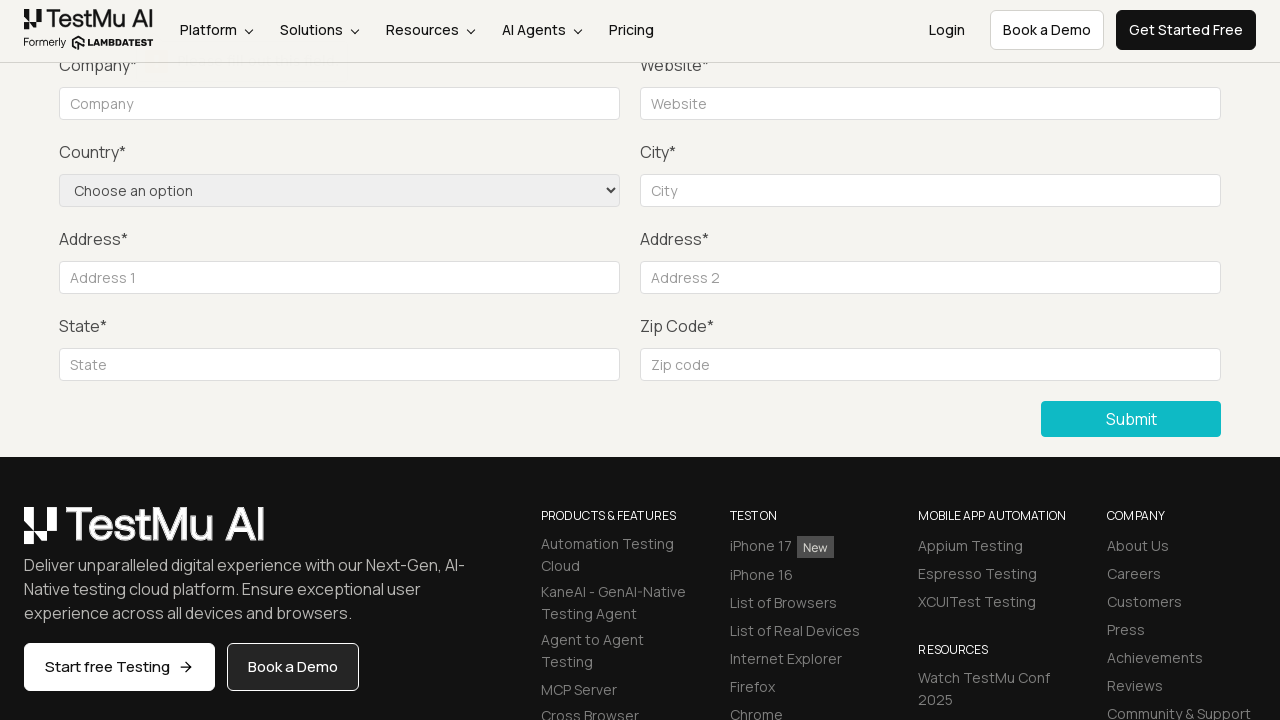

Filled email field with 'lambdatest@gmail.com' on #inputEmail4
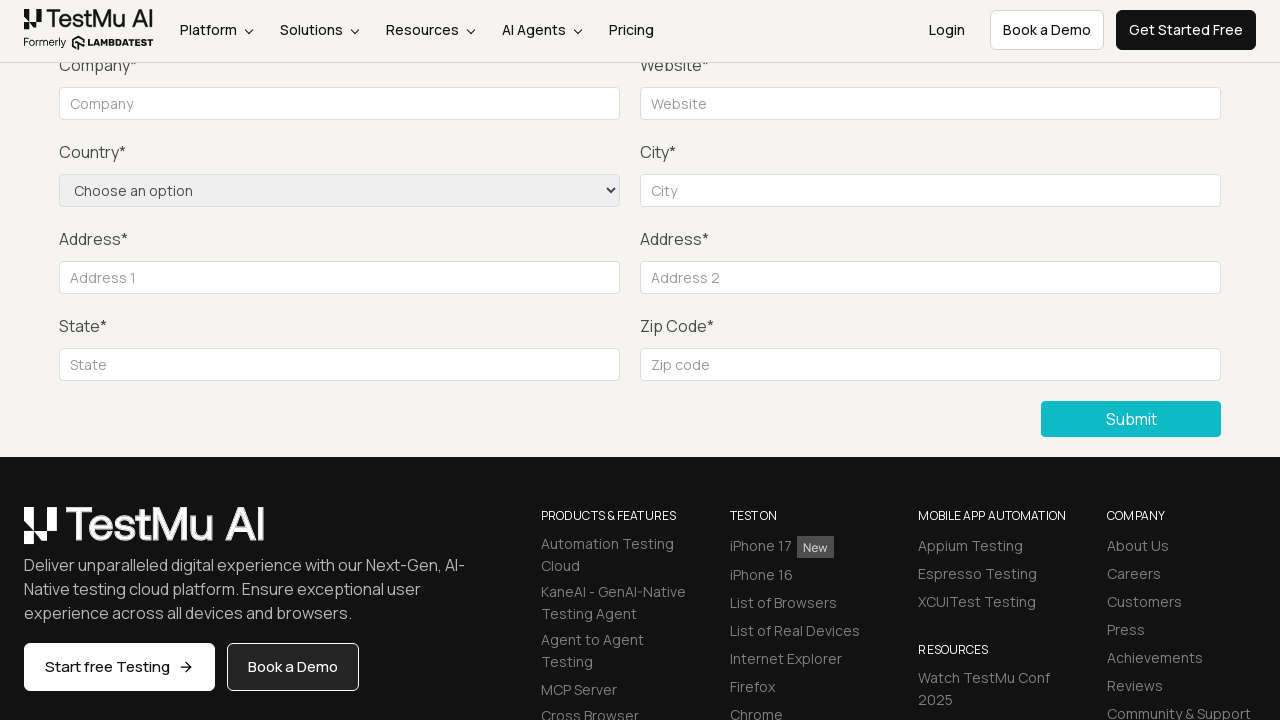

Filled password field with 'lambdatest12ka4' on #inputPassword4
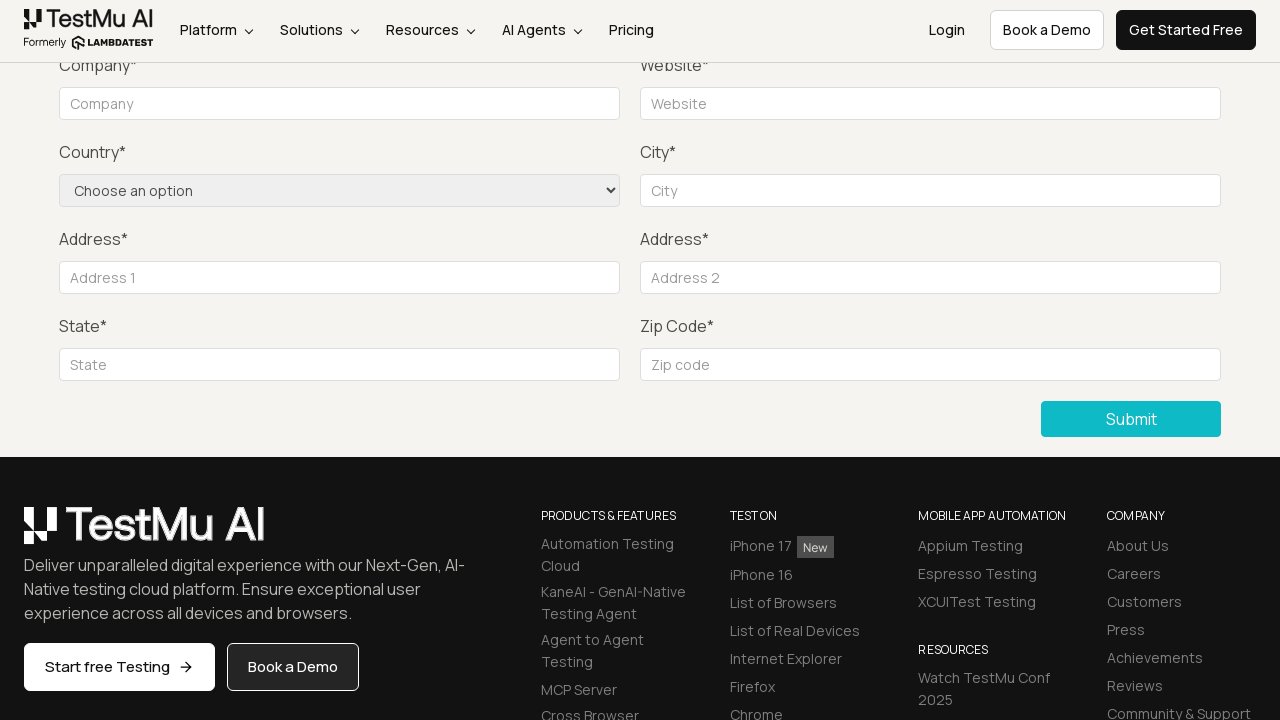

Filled company field with 'Rcompany' on #company
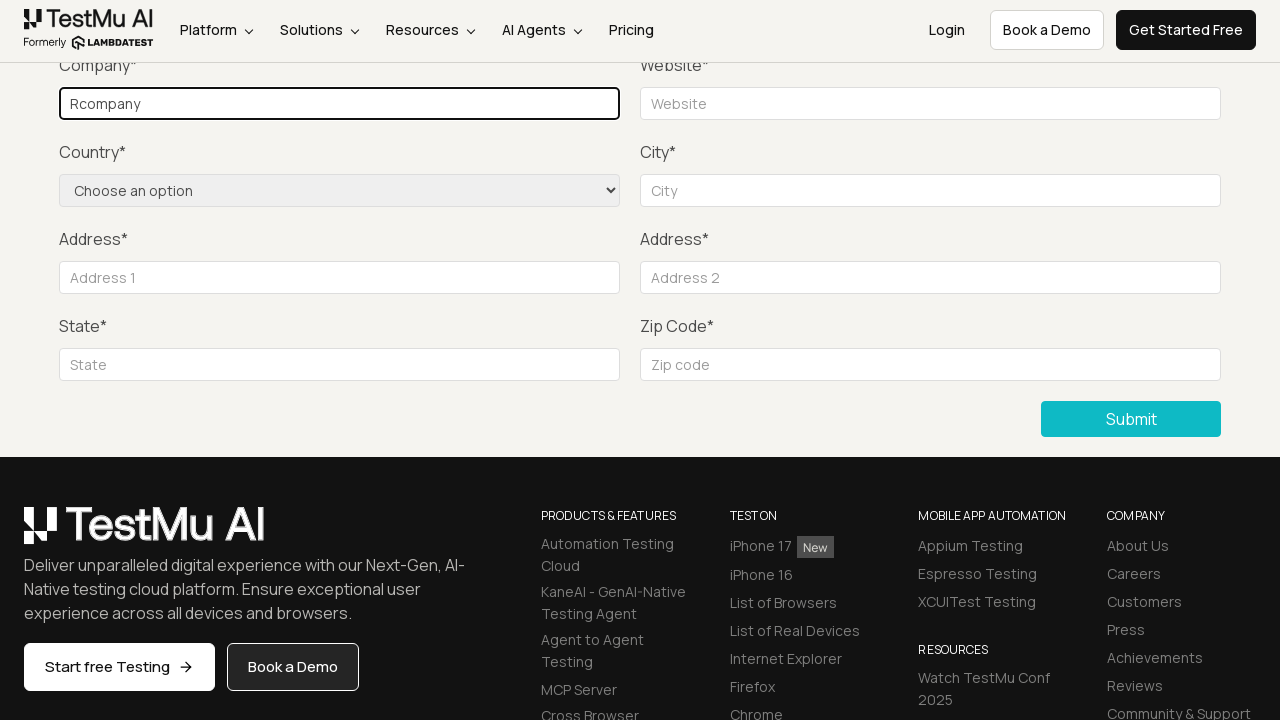

Filled website name field with 'rcompany.com' on #websitename
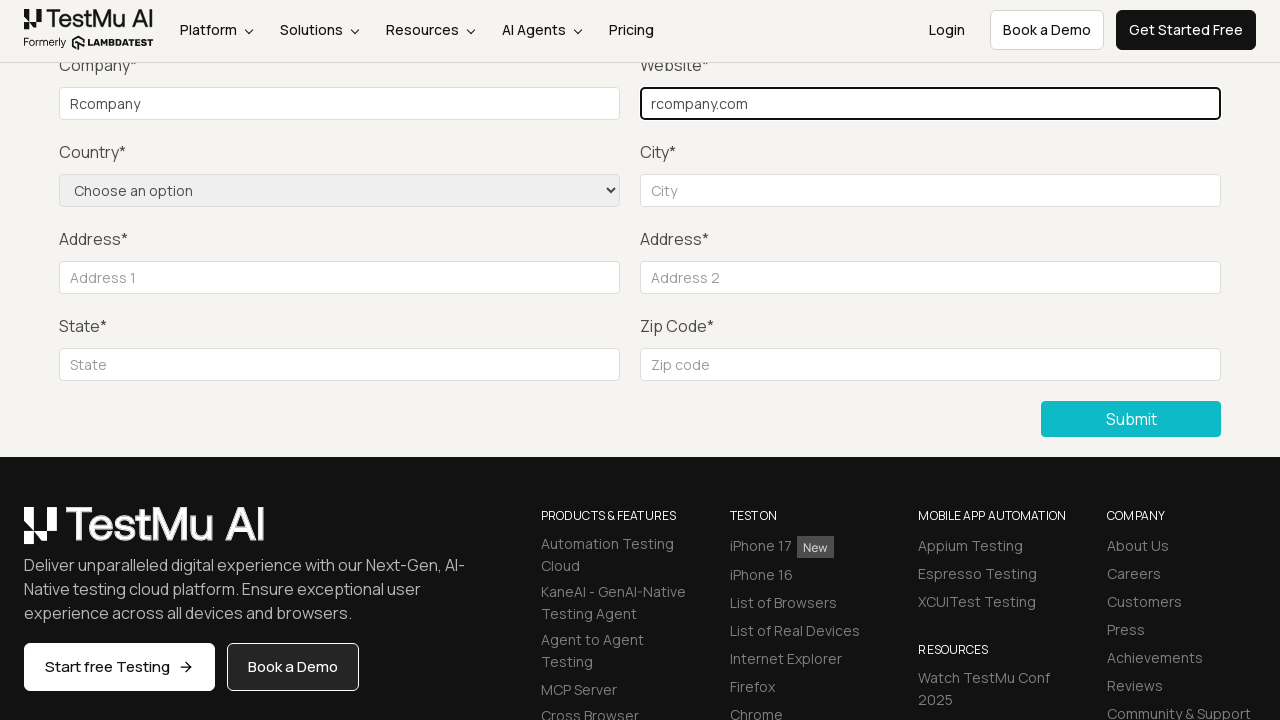

Selected 'United States' from country dropdown on select[name='country']
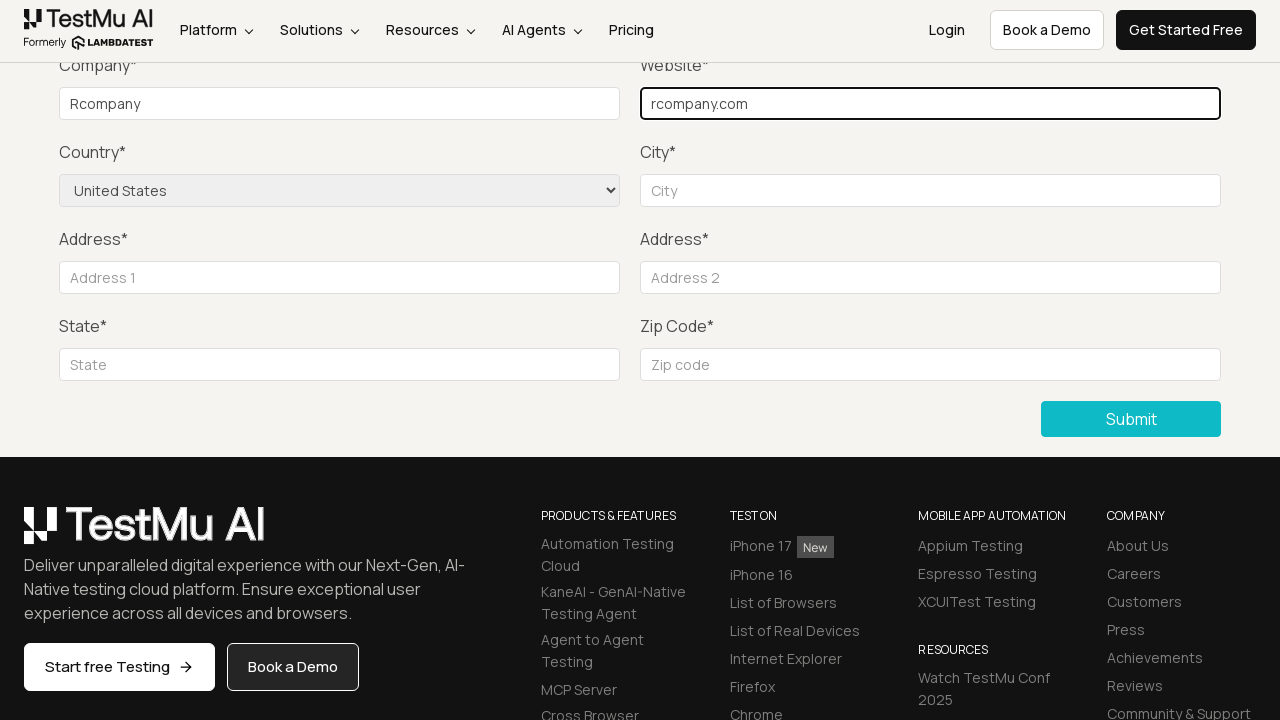

Filled city field with 'Ahmedabad' on #inputCity
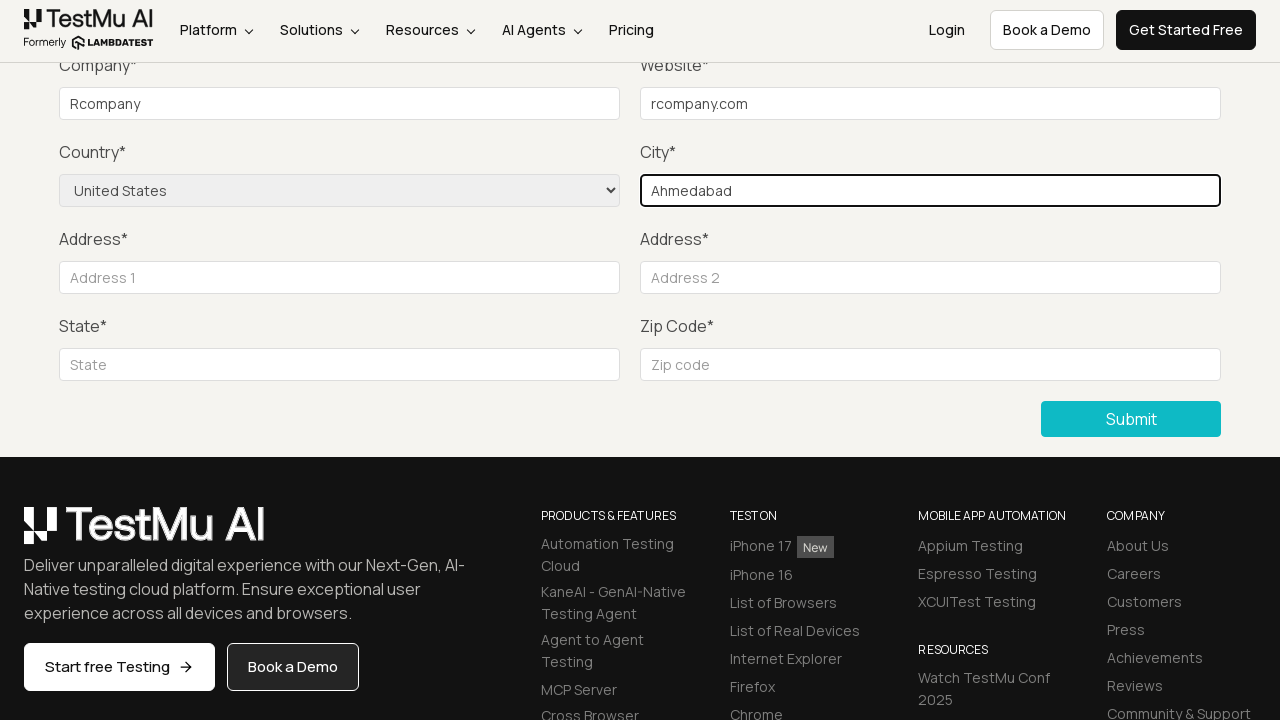

Filled address 1 field with 'Mlbar County' on #inputAddress1
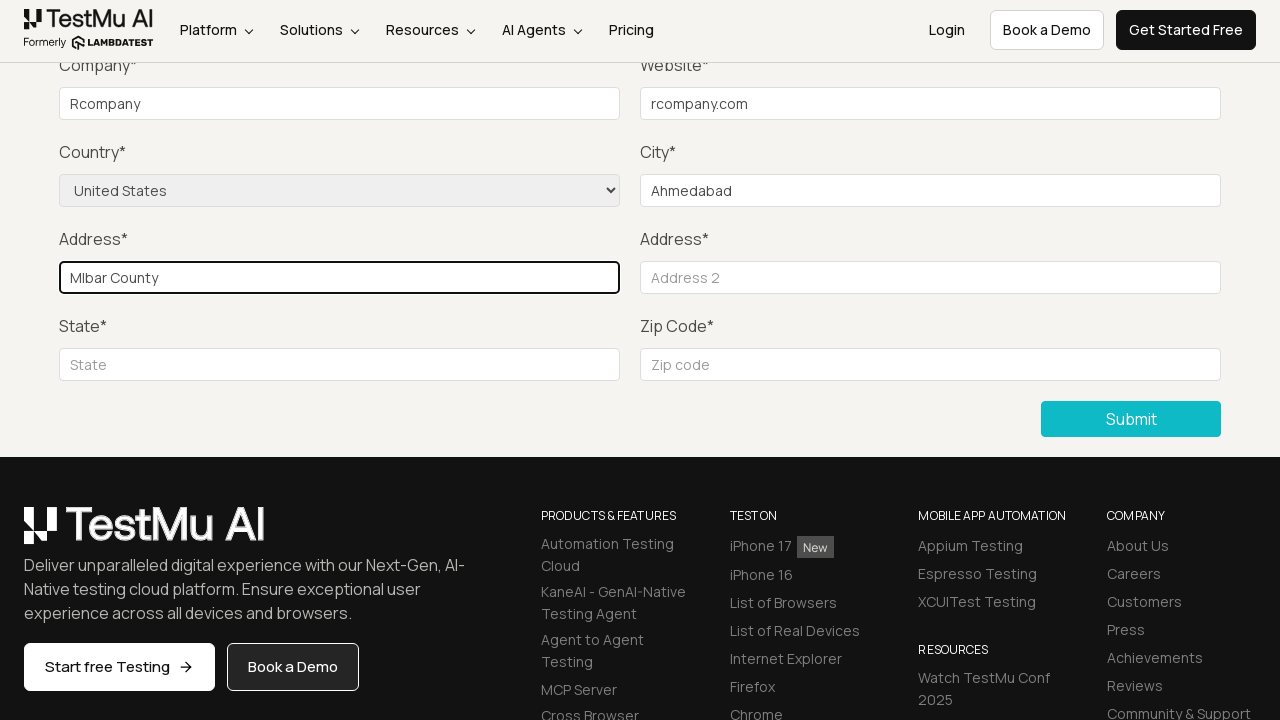

Filled address 2 field with 'CTM Address2' on #inputAddress2
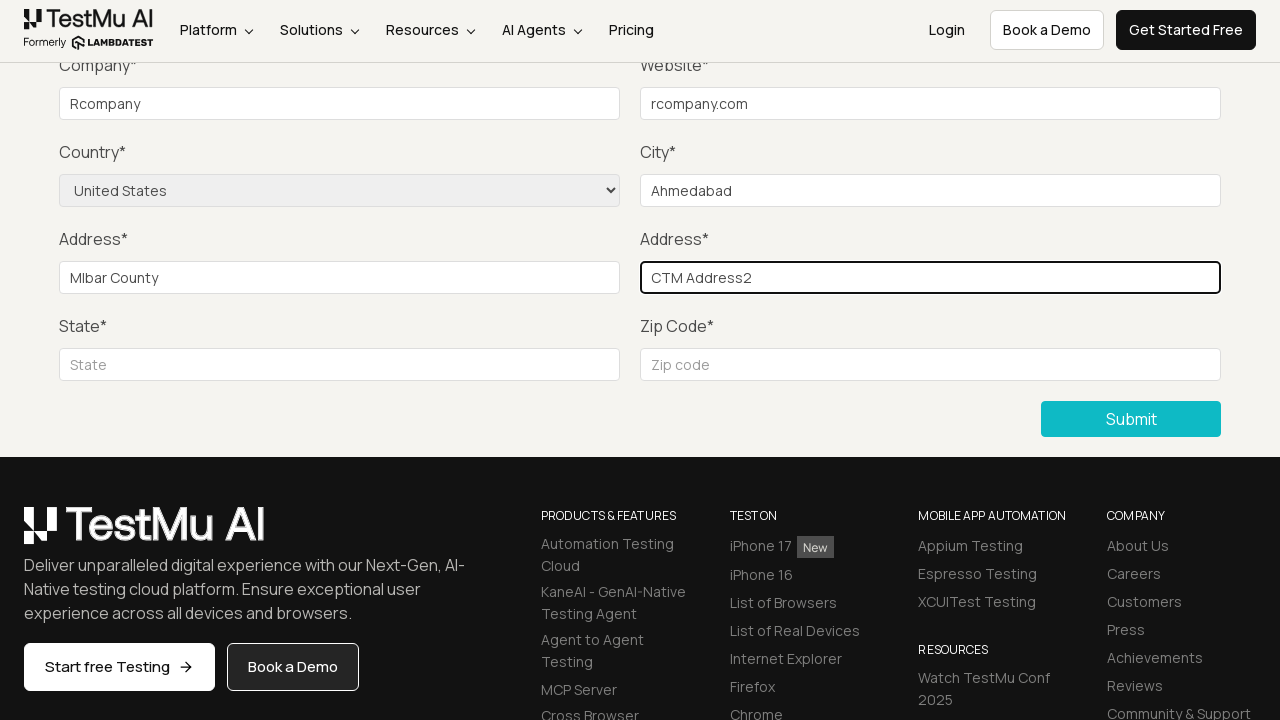

Filled state field with 'Hyderbad' on #inputState
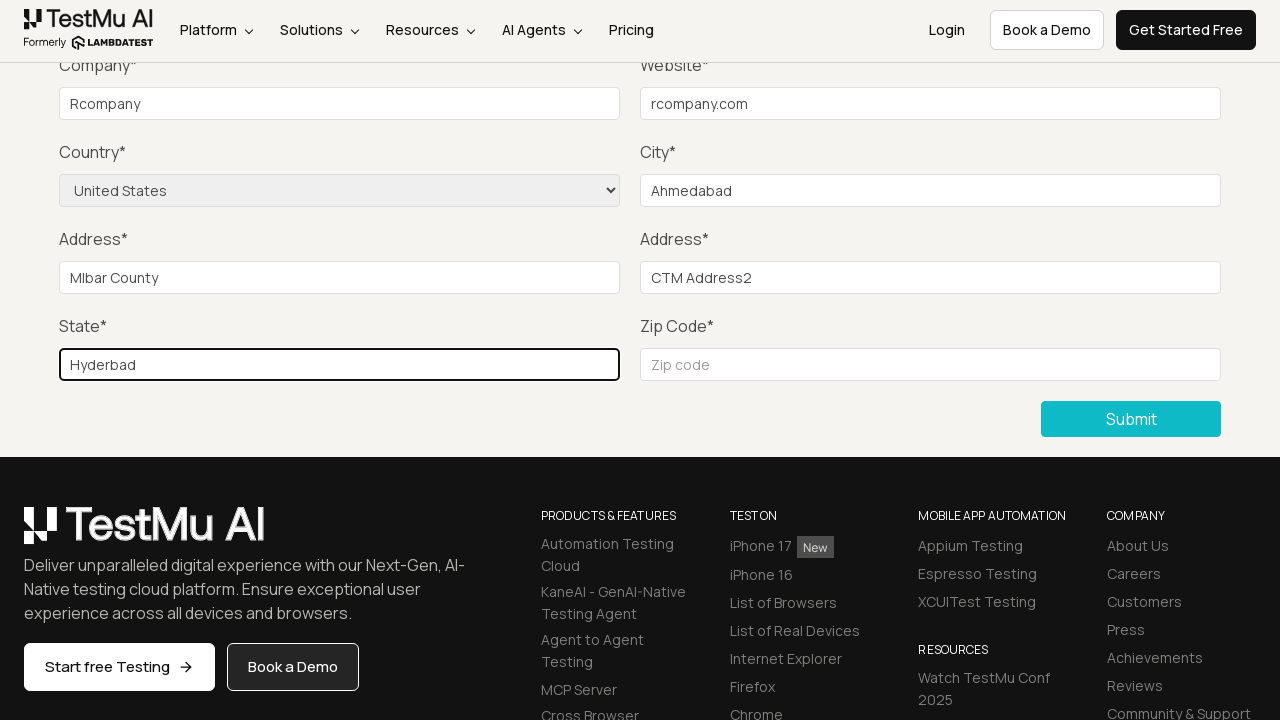

Filled zip code field with '390023' on #inputZip
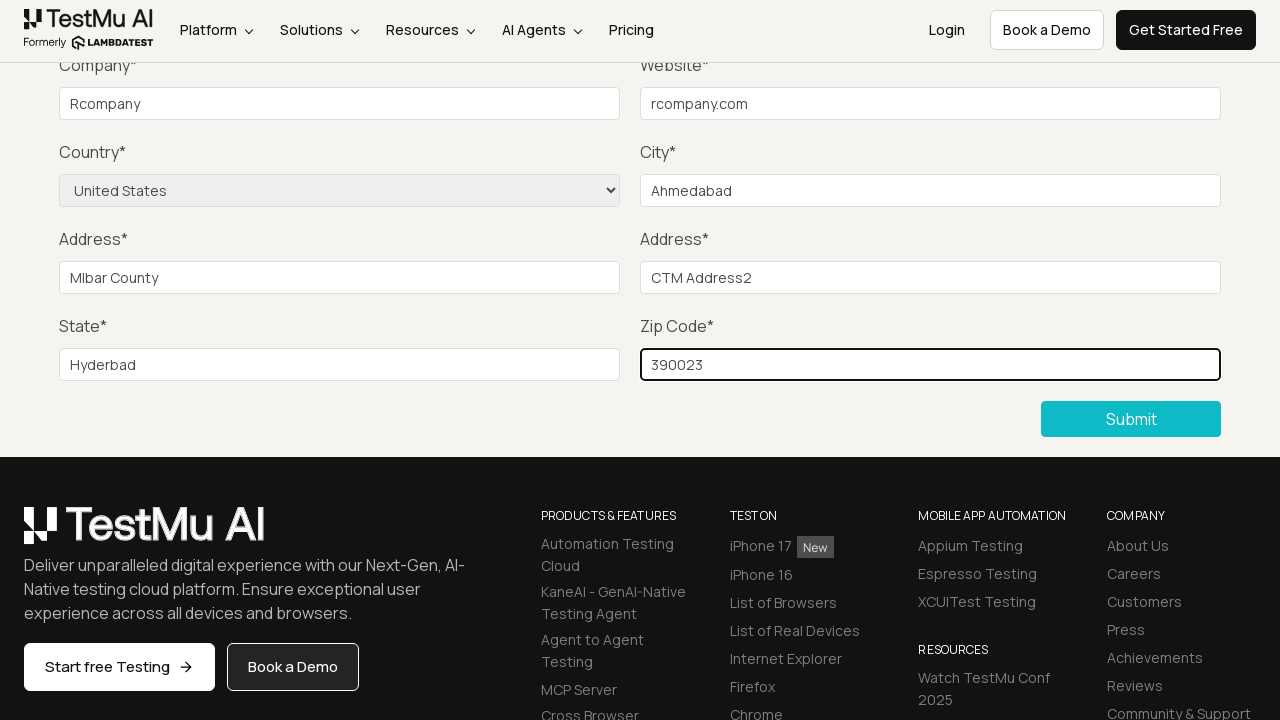

Clicked submit button to submit the form at (1131, 419) on .selenium_btn
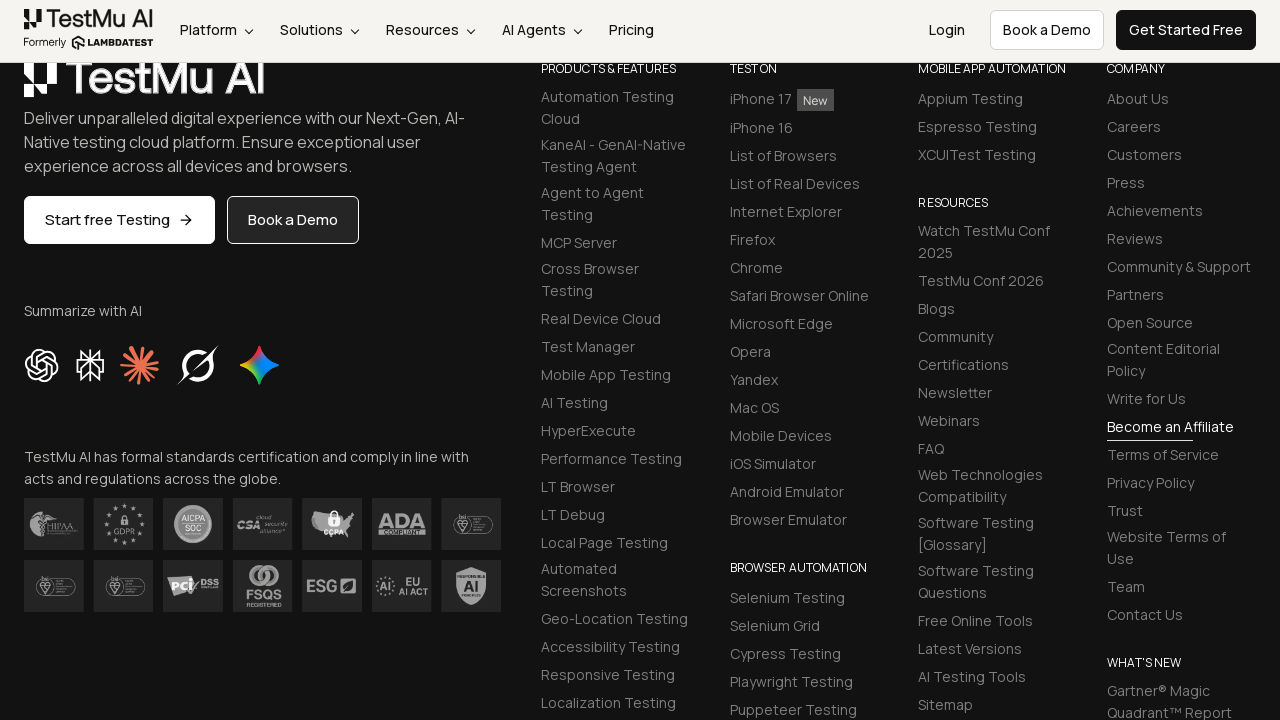

Form submitted successfully and success message displayed
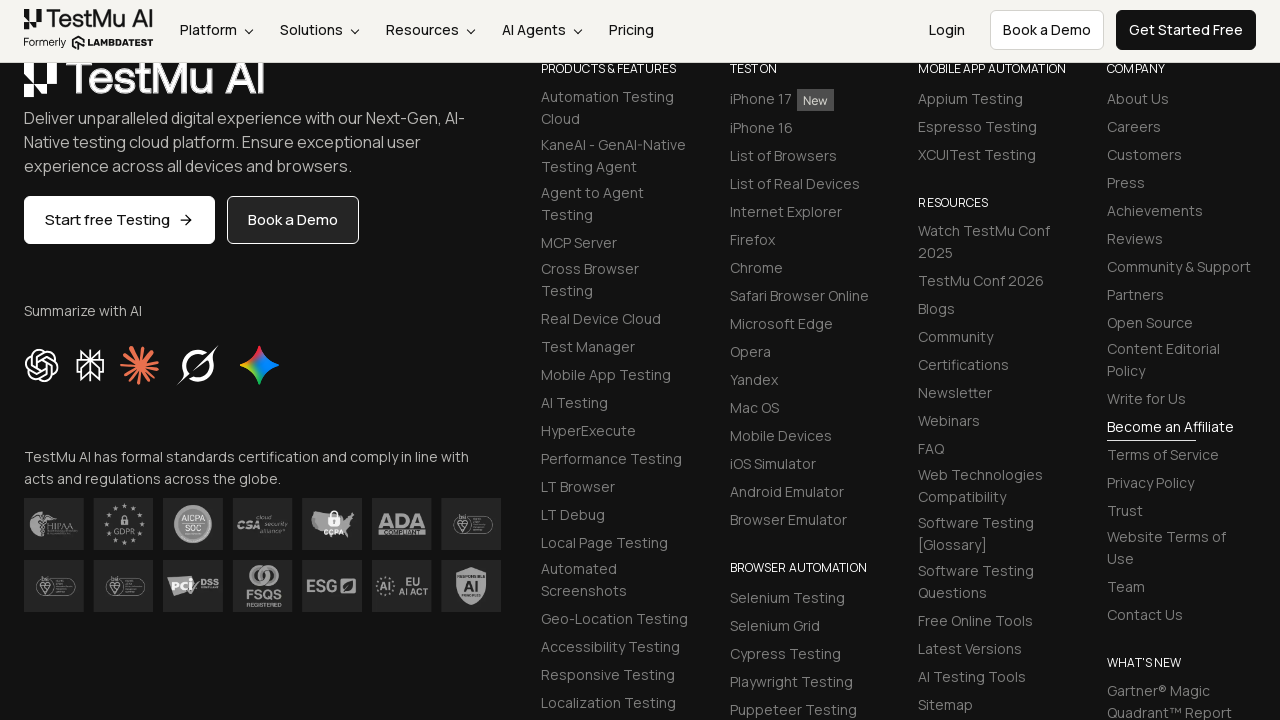

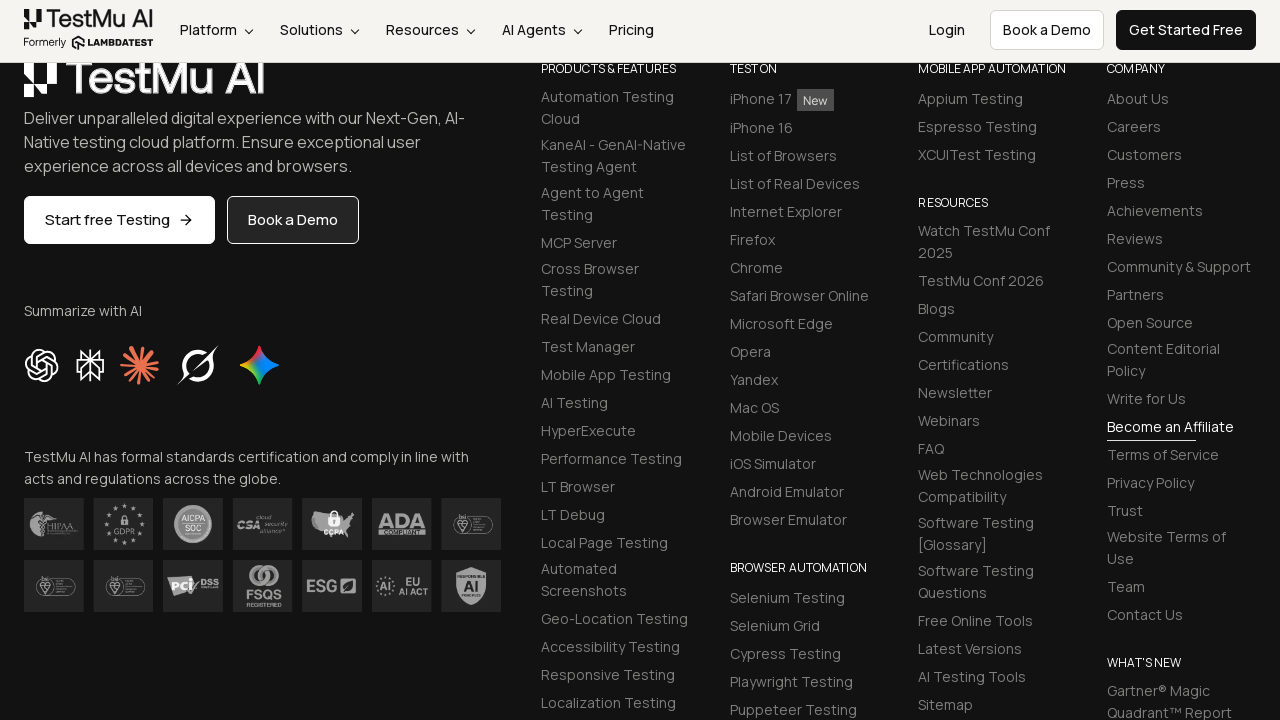